Tests implicit wait functionality by clicking a button that triggers a delayed element and then filling the text field that appears

Starting URL: https://www.hyrtutorials.com/p/waits-demo.html

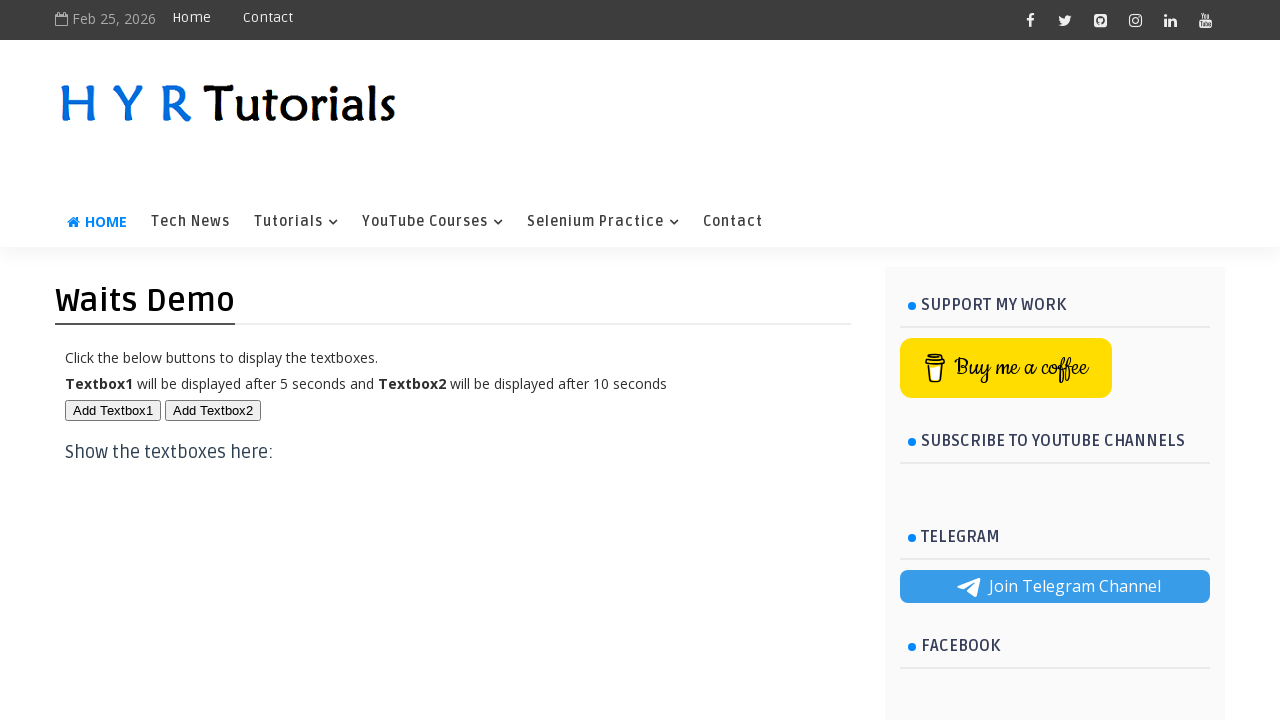

Clicked button that triggers delayed element at (113, 410) on #btn1
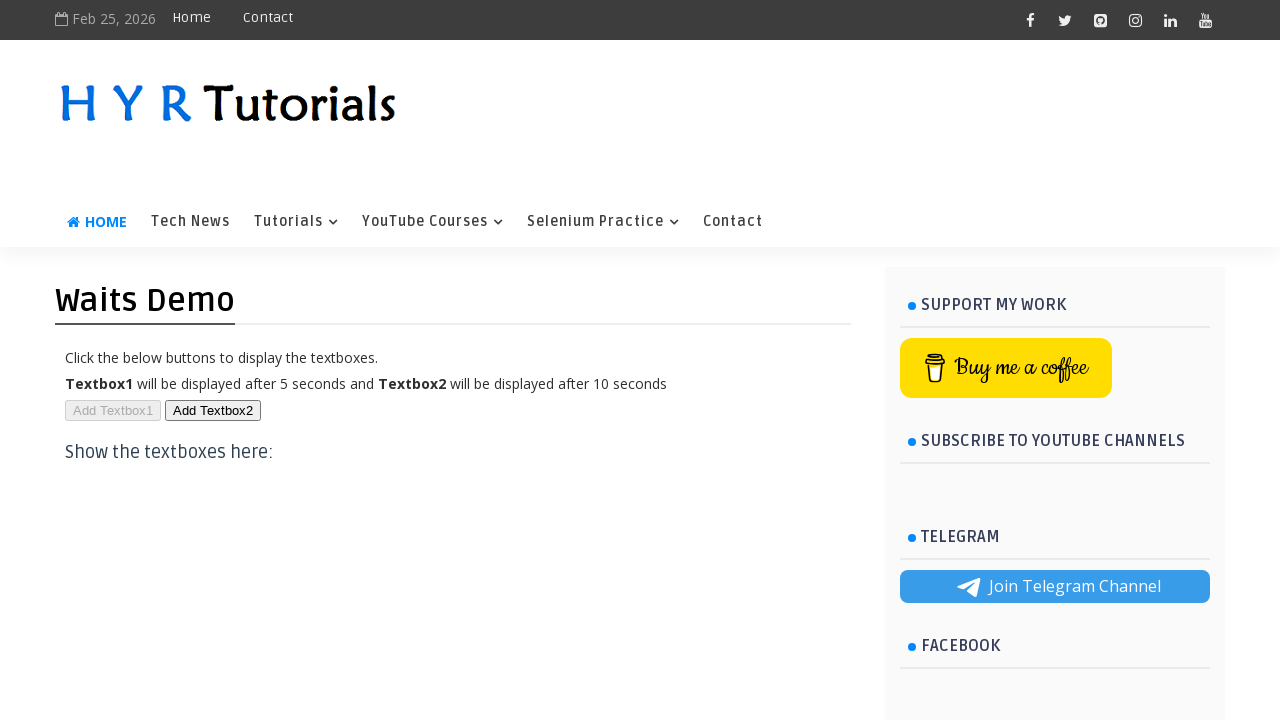

Filled text field with 'TEST123' after implicit wait on #txt1
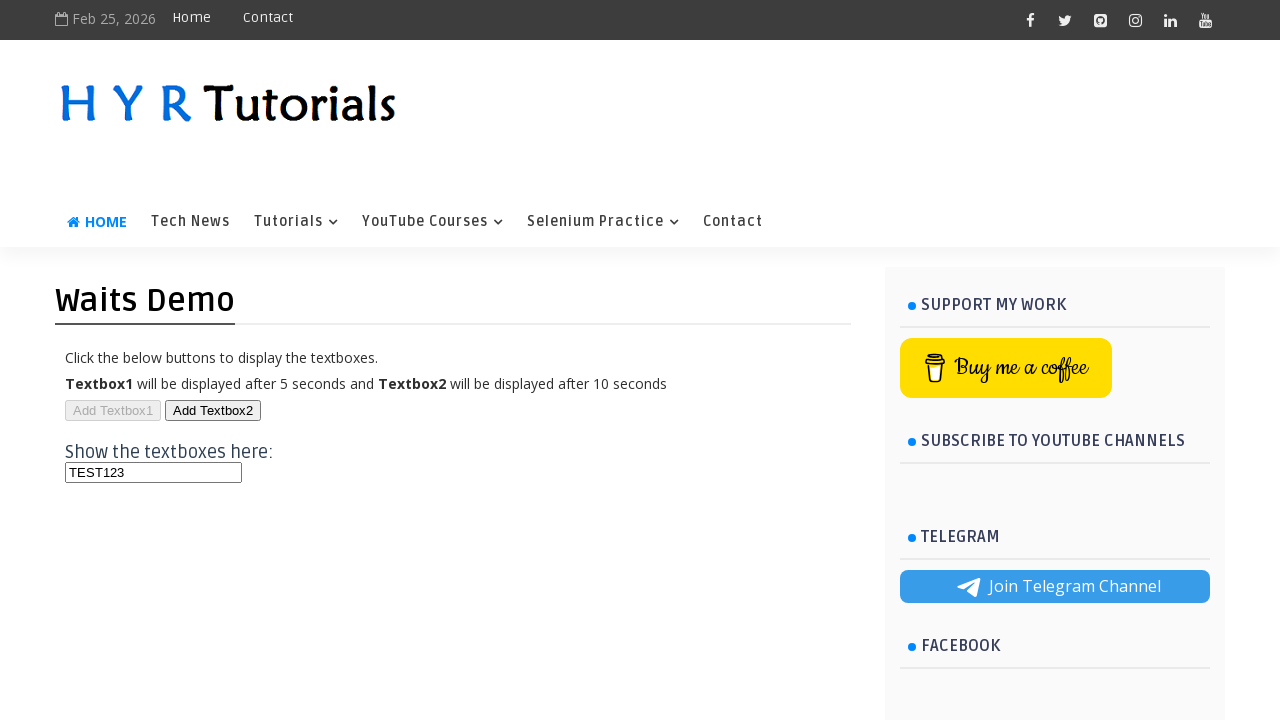

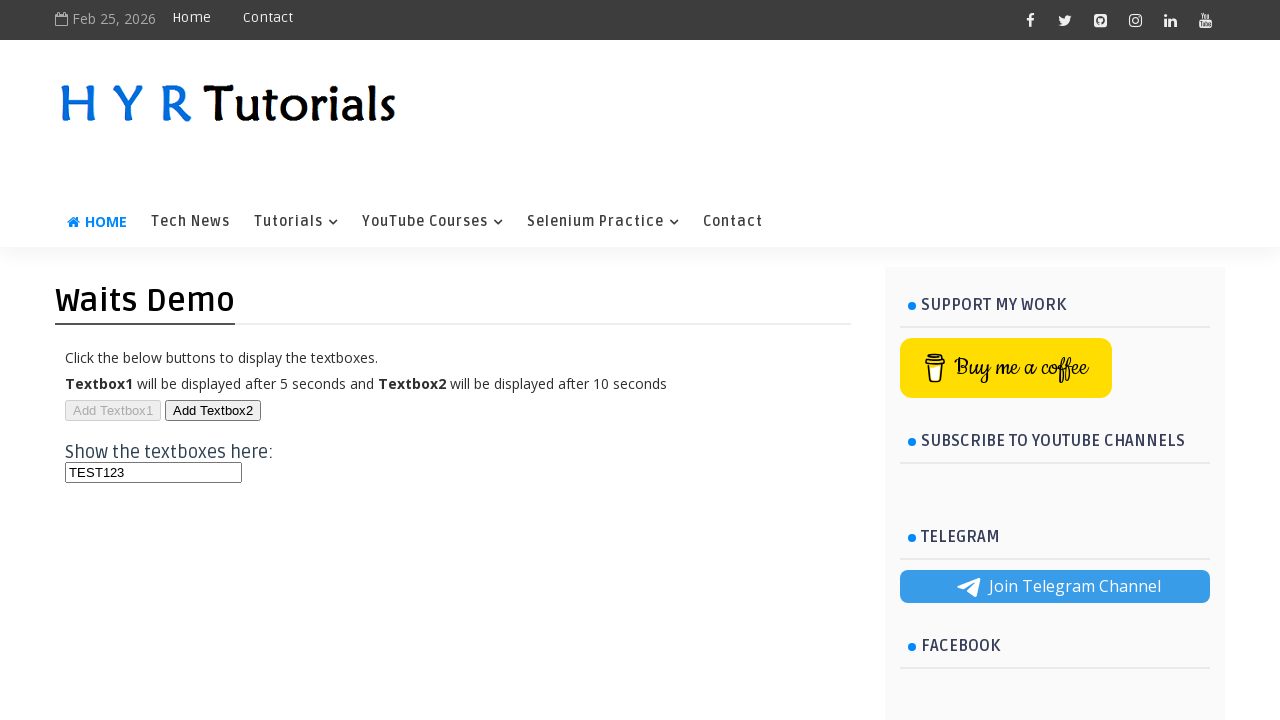